Tests opting out of A/B tests by forging an opt-out cookie on the homepage before navigating to the A/B test page

Starting URL: http://the-internet.herokuapp.com

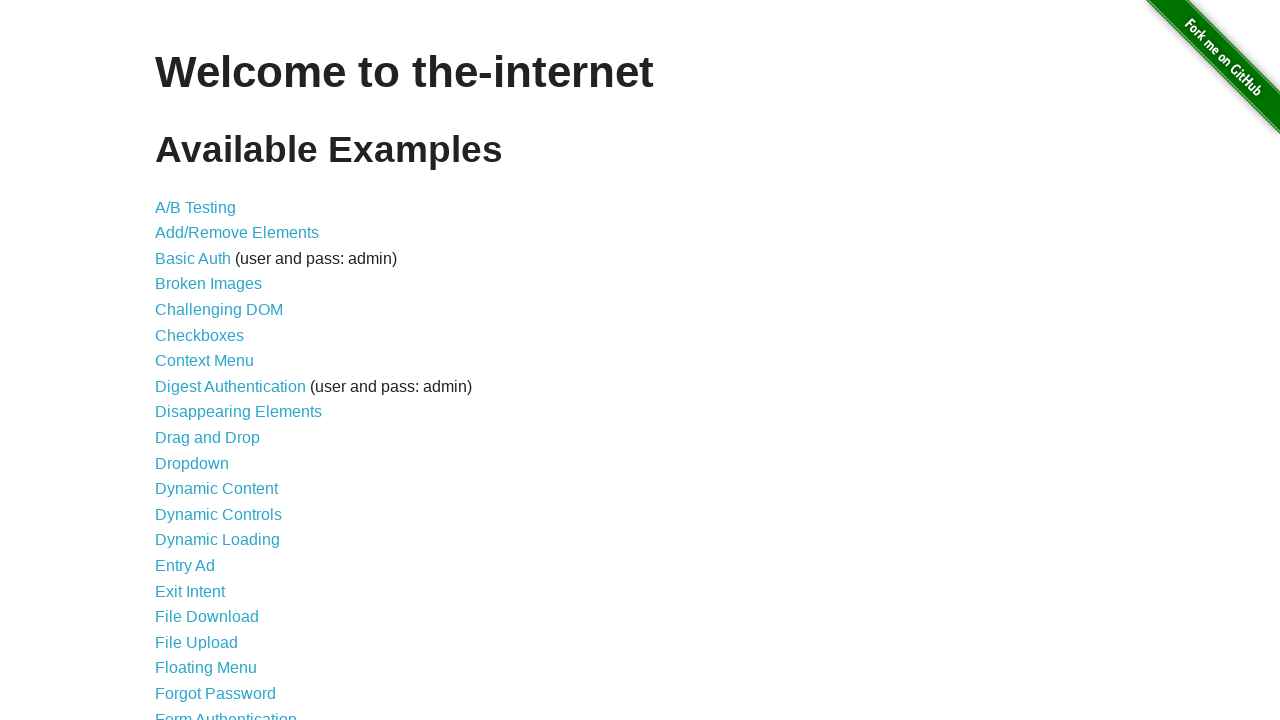

Added optimizelyOptOut cookie to opt out of A/B tests
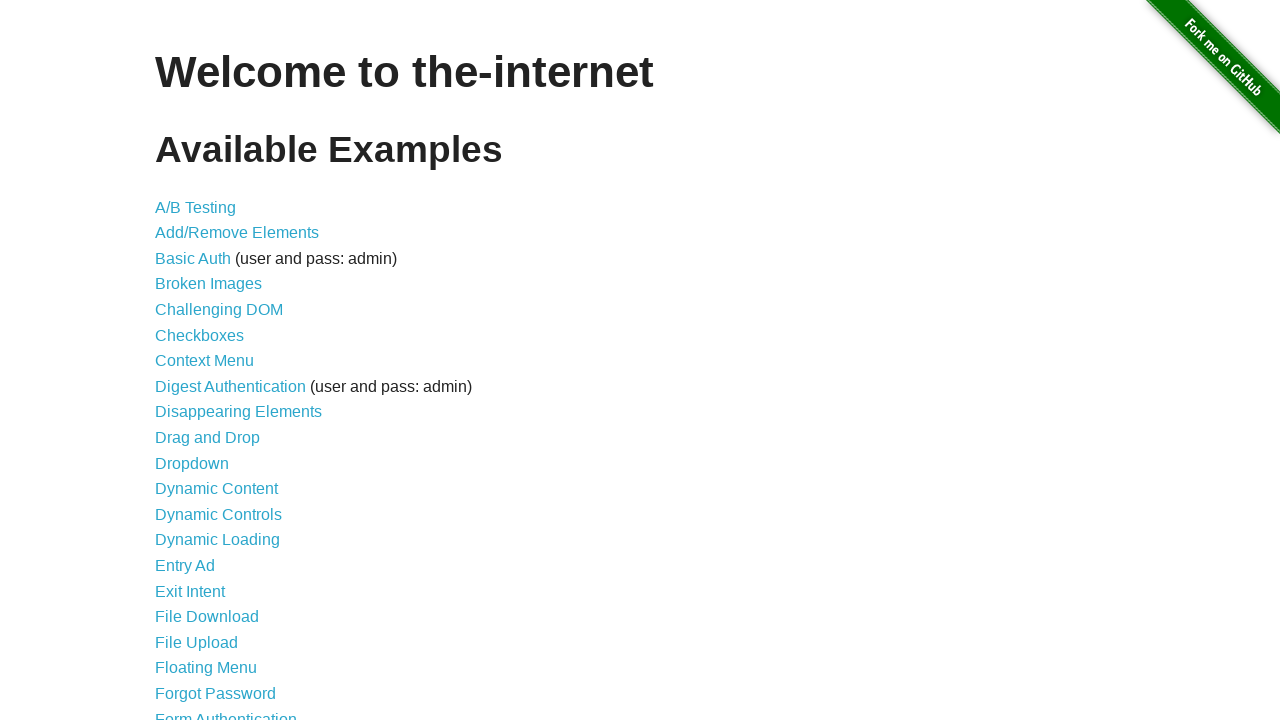

Navigated to A/B test page
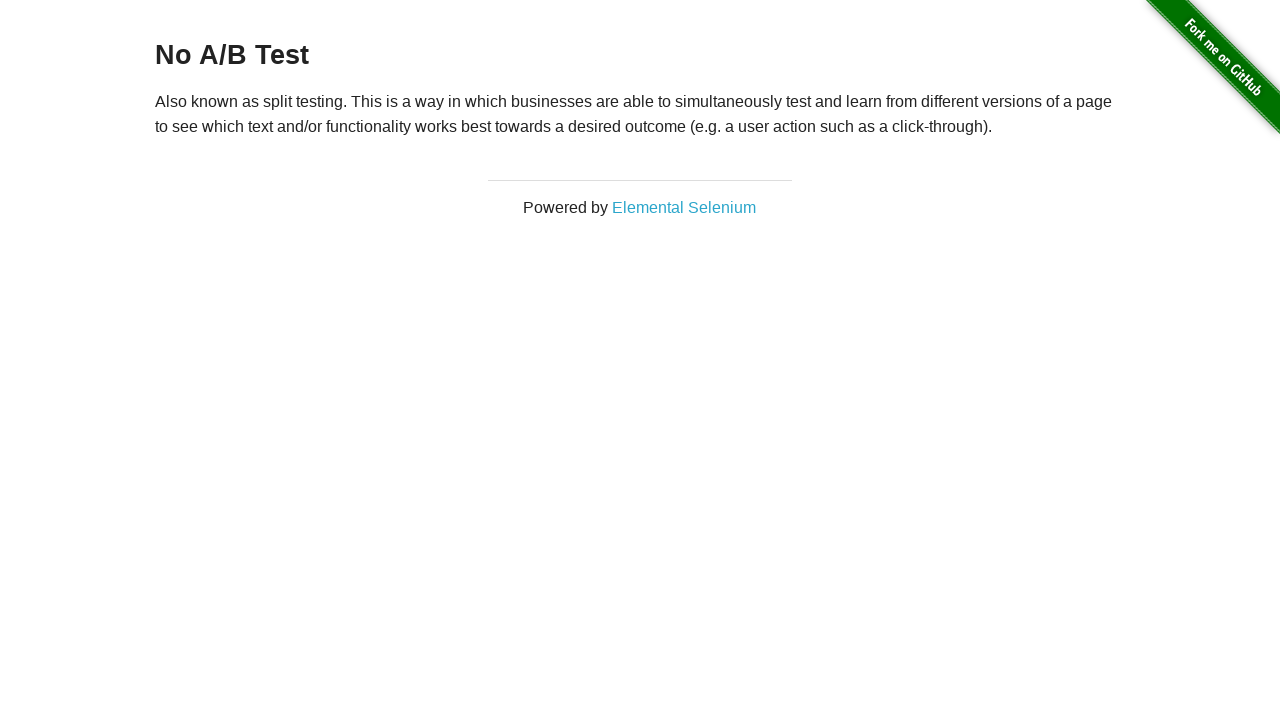

Retrieved heading text from A/B test page
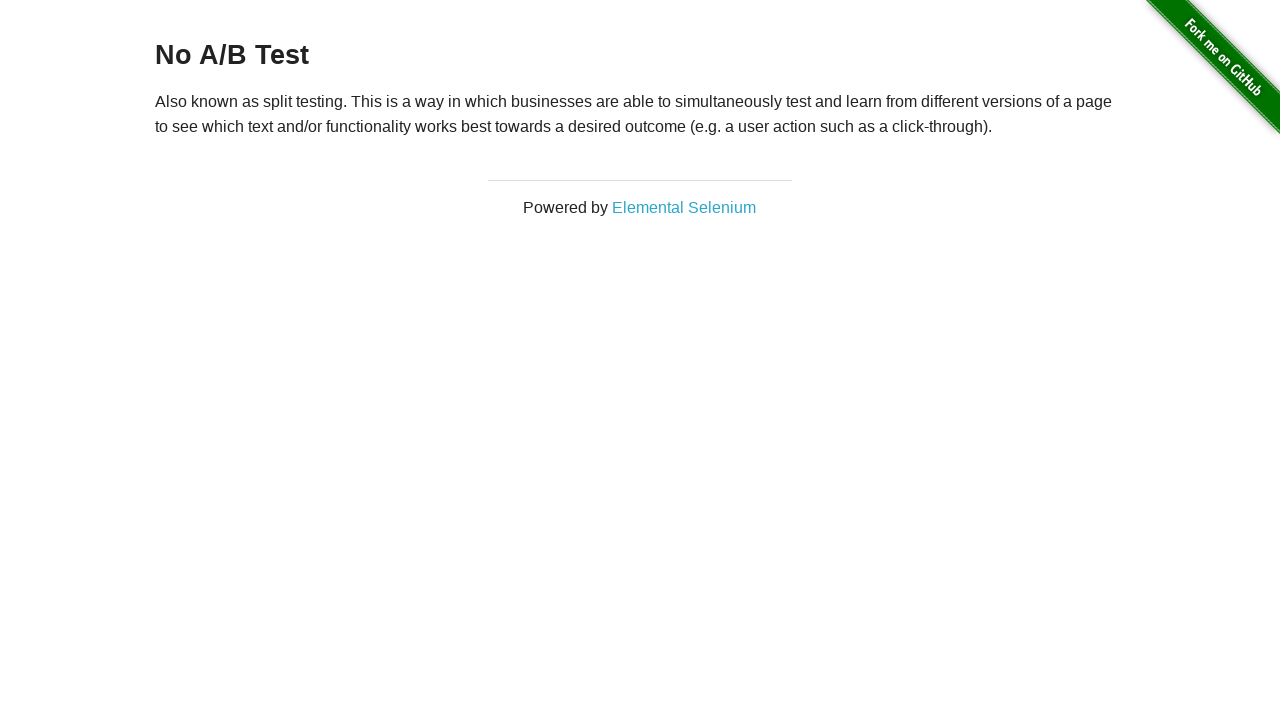

Verified heading shows 'No A/B Test', confirming opt-out cookie is working
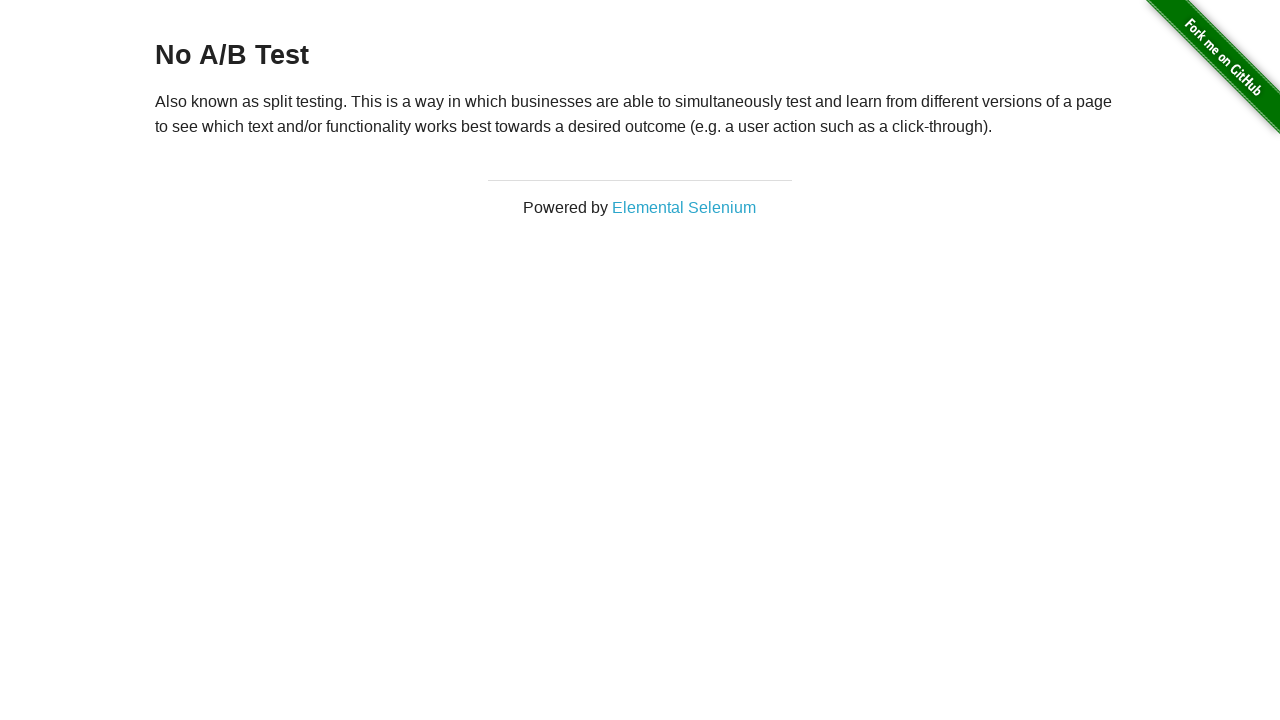

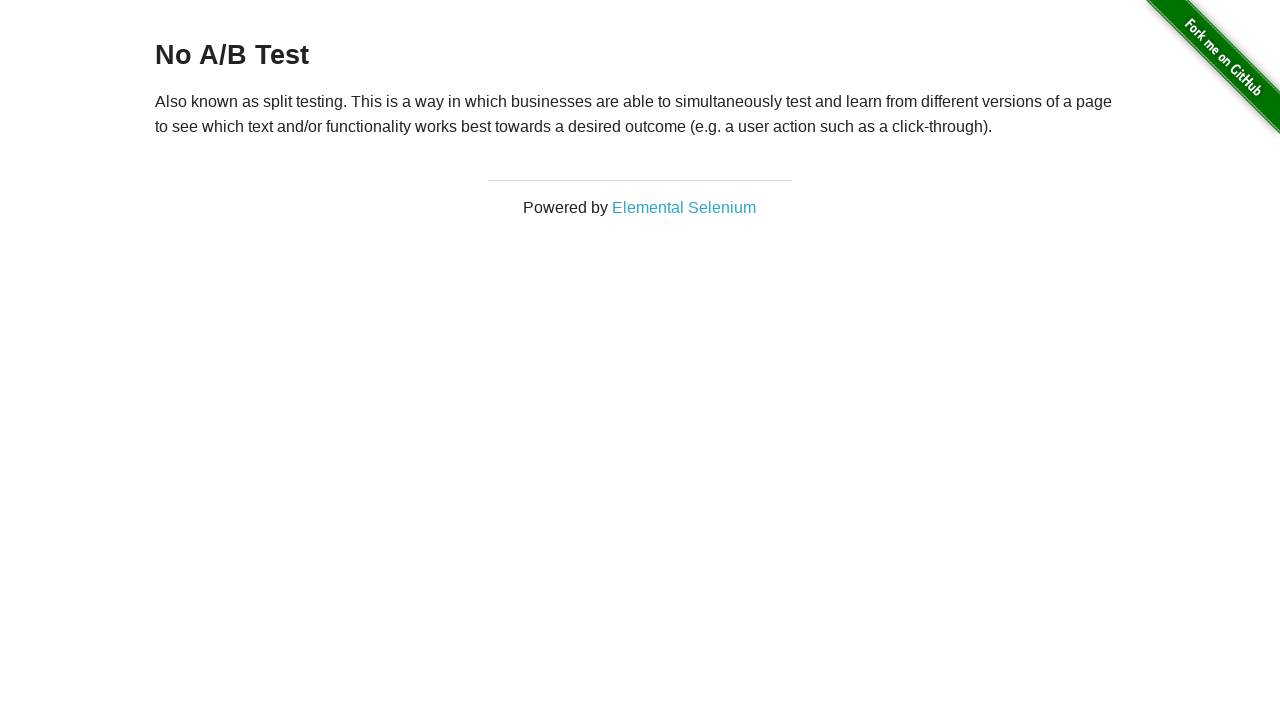